Tests negative validation scenario by submitting the subscription form without an email address and verifying the email field shows an invalid state.

Starting URL: https://qatest.datasub.com/index.html

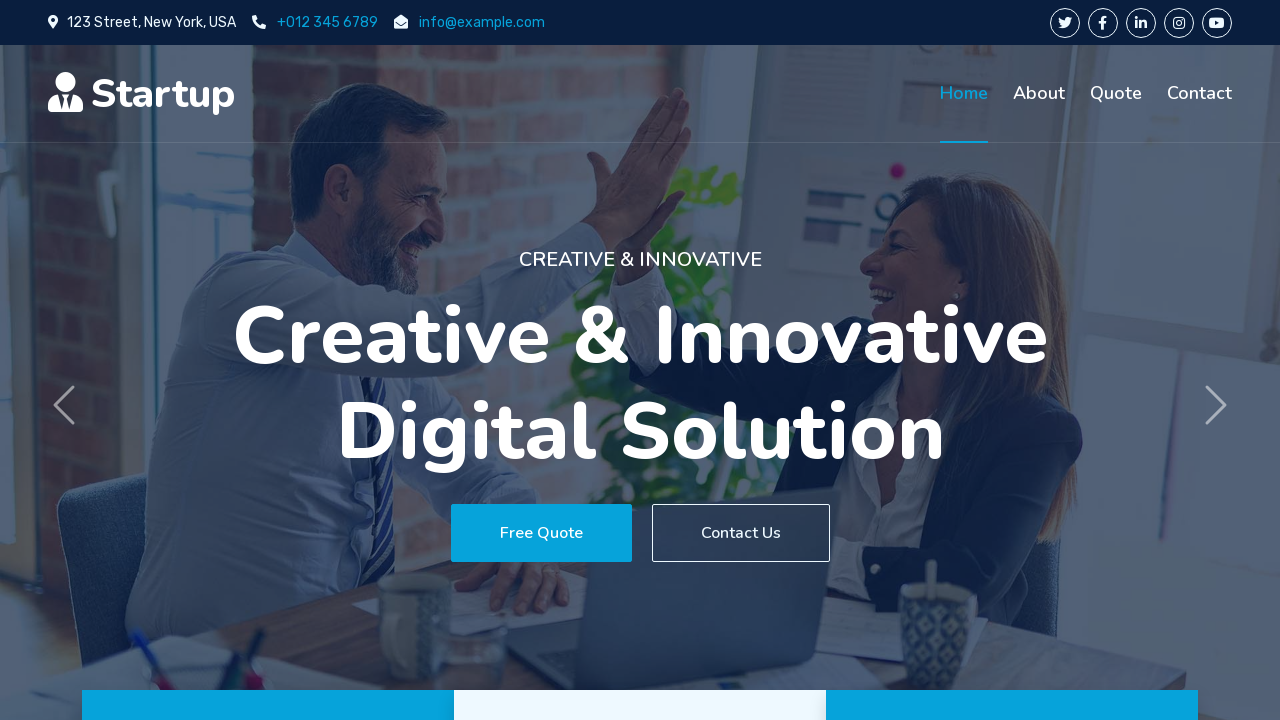

Scrolled to subscription form
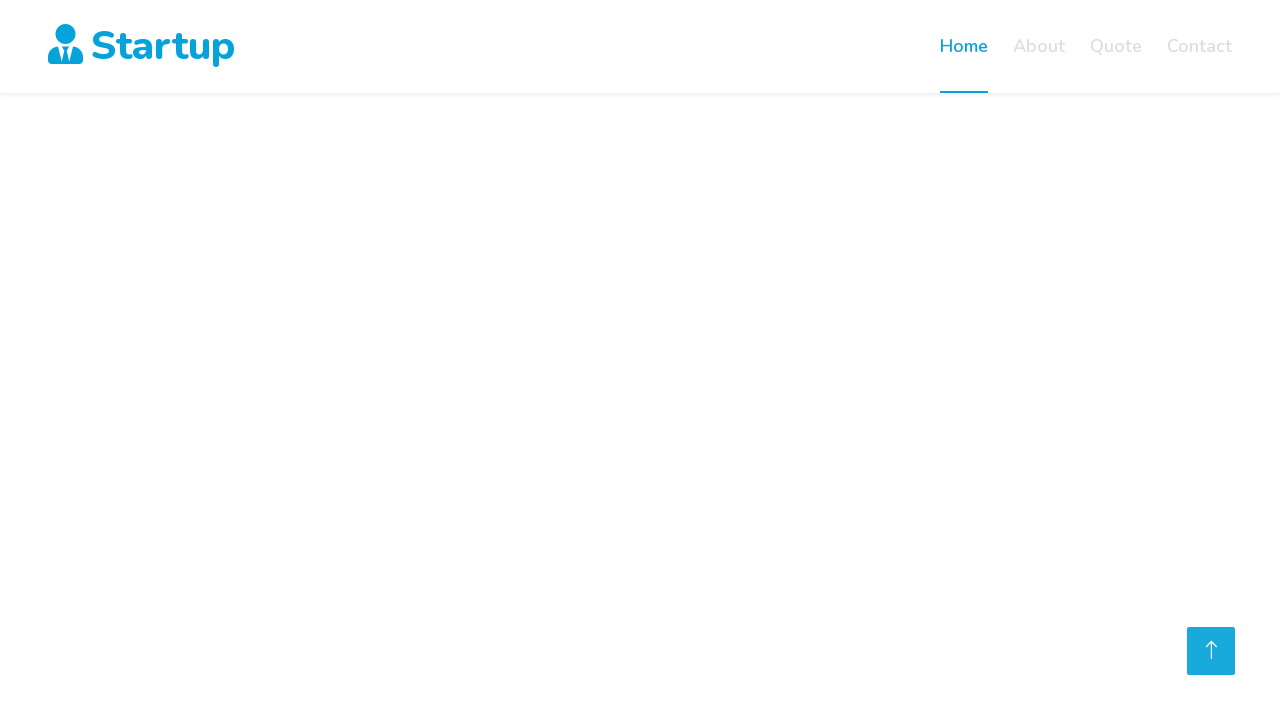

Filled name field with 'Test Name' on #subscriptionForm #name
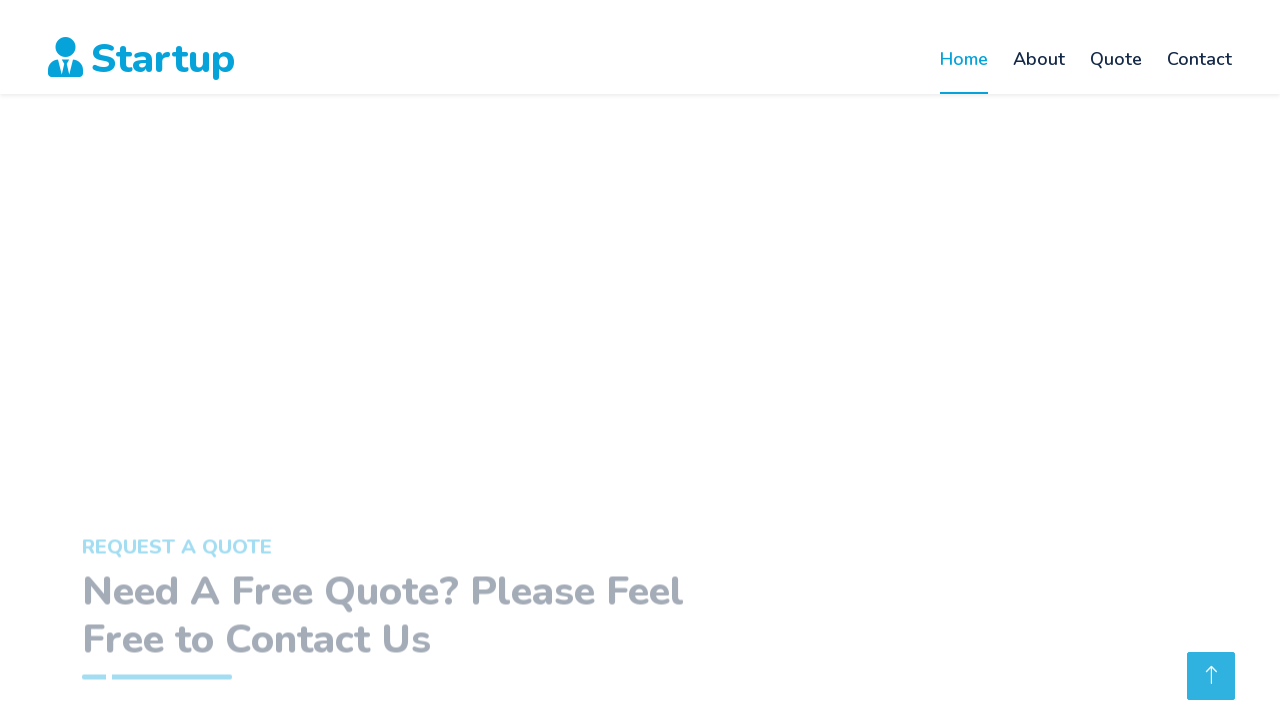

Filled message field with subscription message text on #subscriptionForm #message
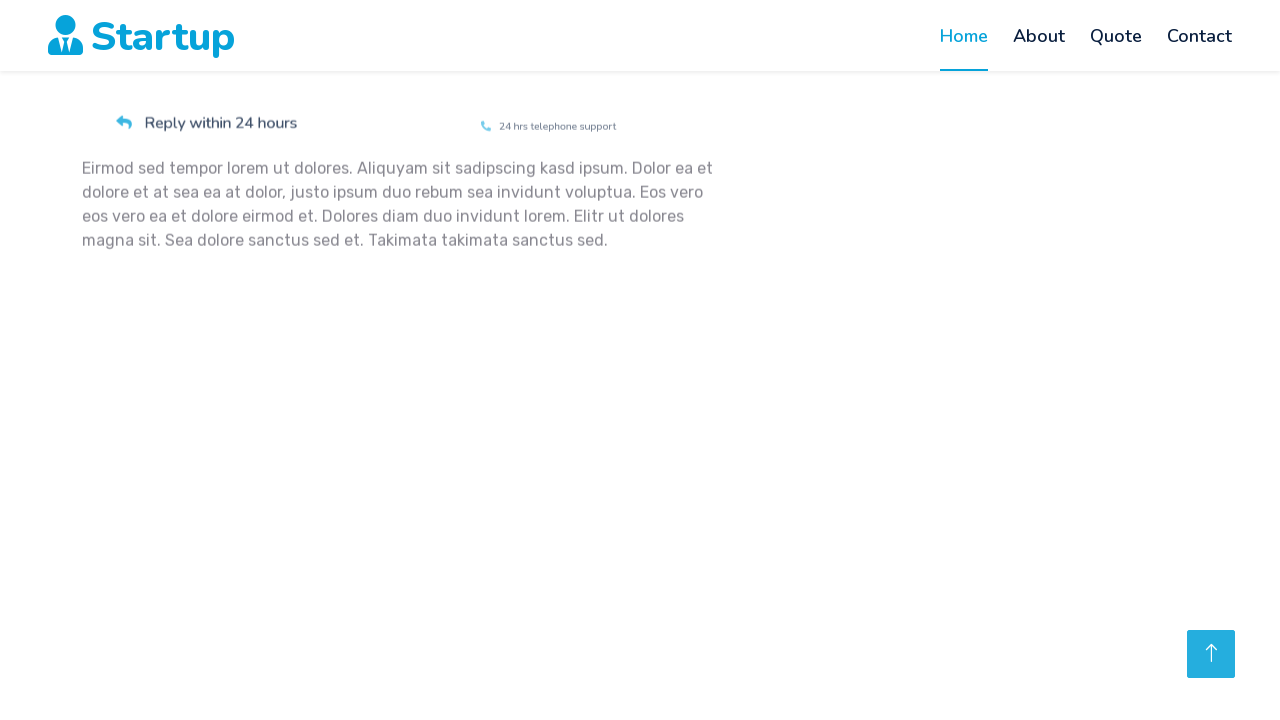

Selected 'Select B Service' from service dropdown on #subscriptionForm #service
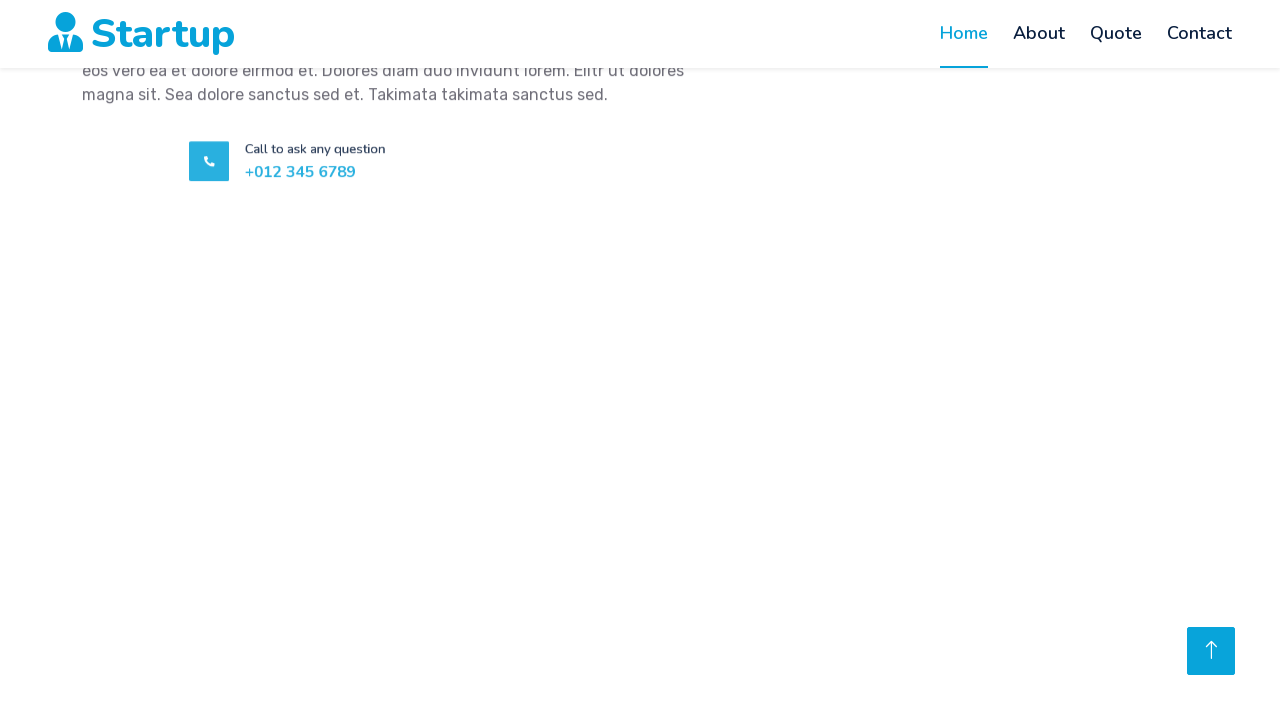

Checked purposeBusiness checkbox at (817, 360) on #subscriptionForm #purposeBusiness
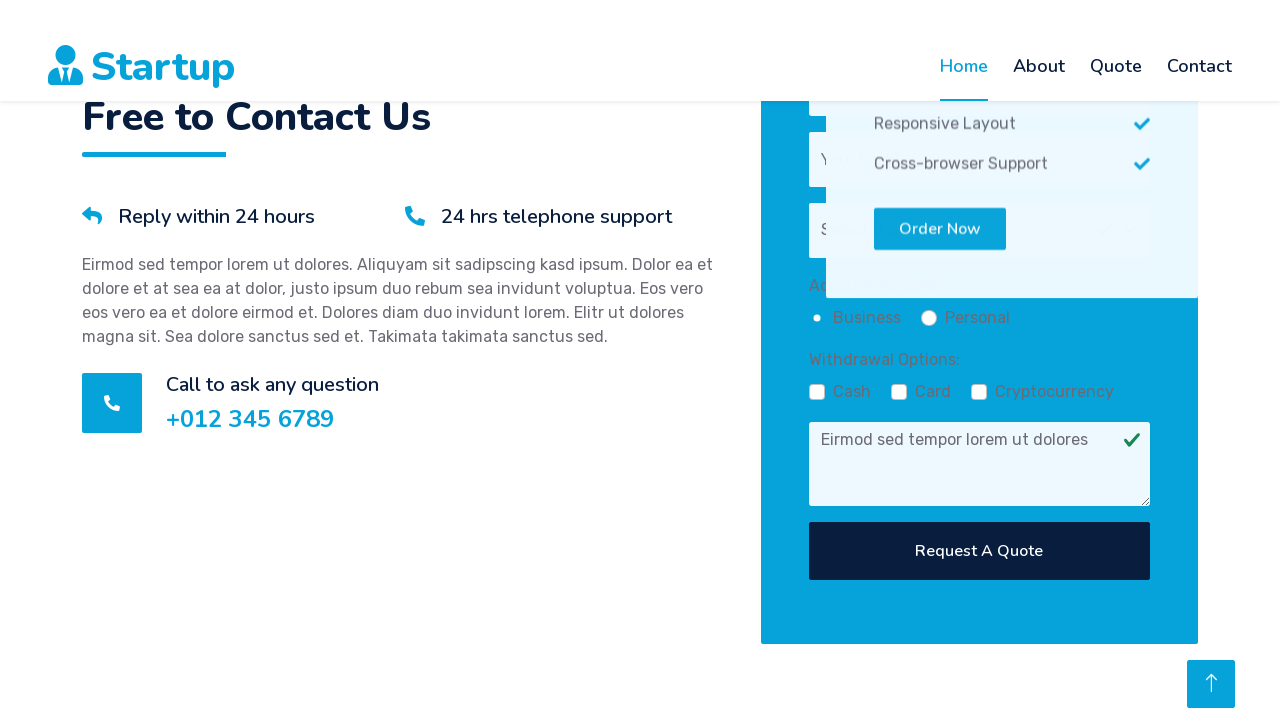

Checked withdrawCash checkbox at (817, 82) on #subscriptionForm #withdrawCash
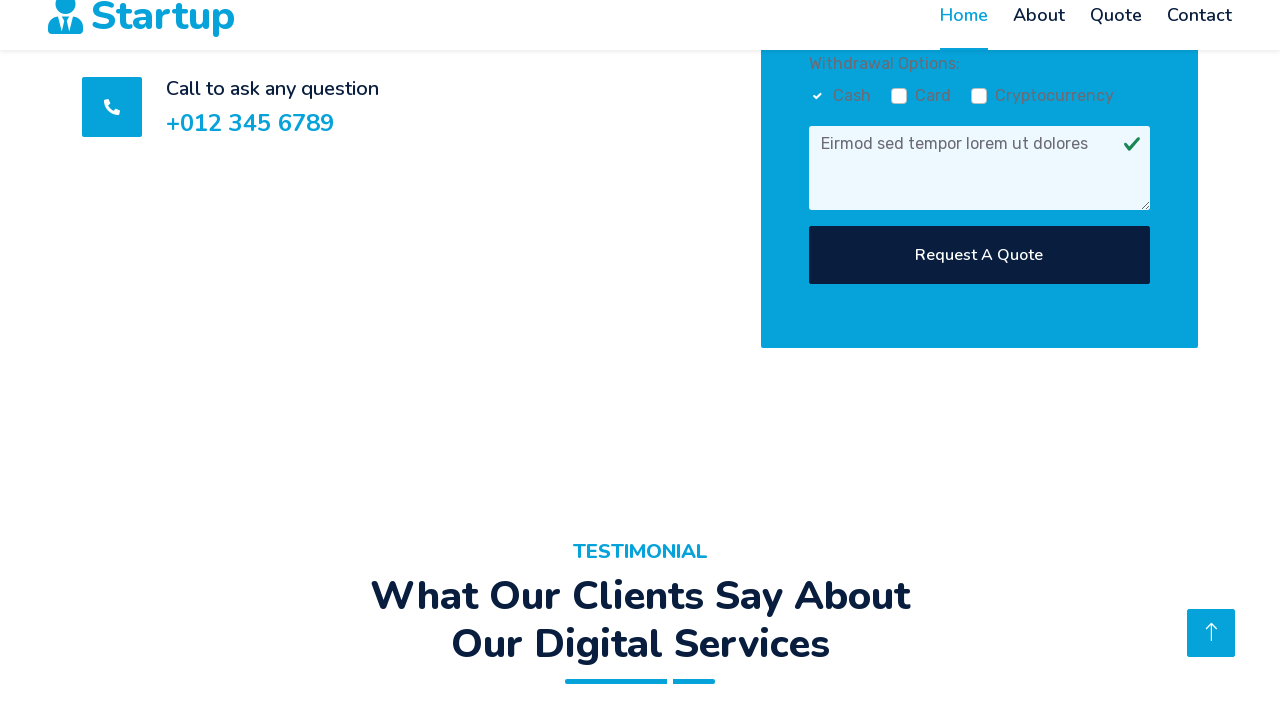

Checked withdrawCard checkbox at (899, 712) on #subscriptionForm #withdrawCard
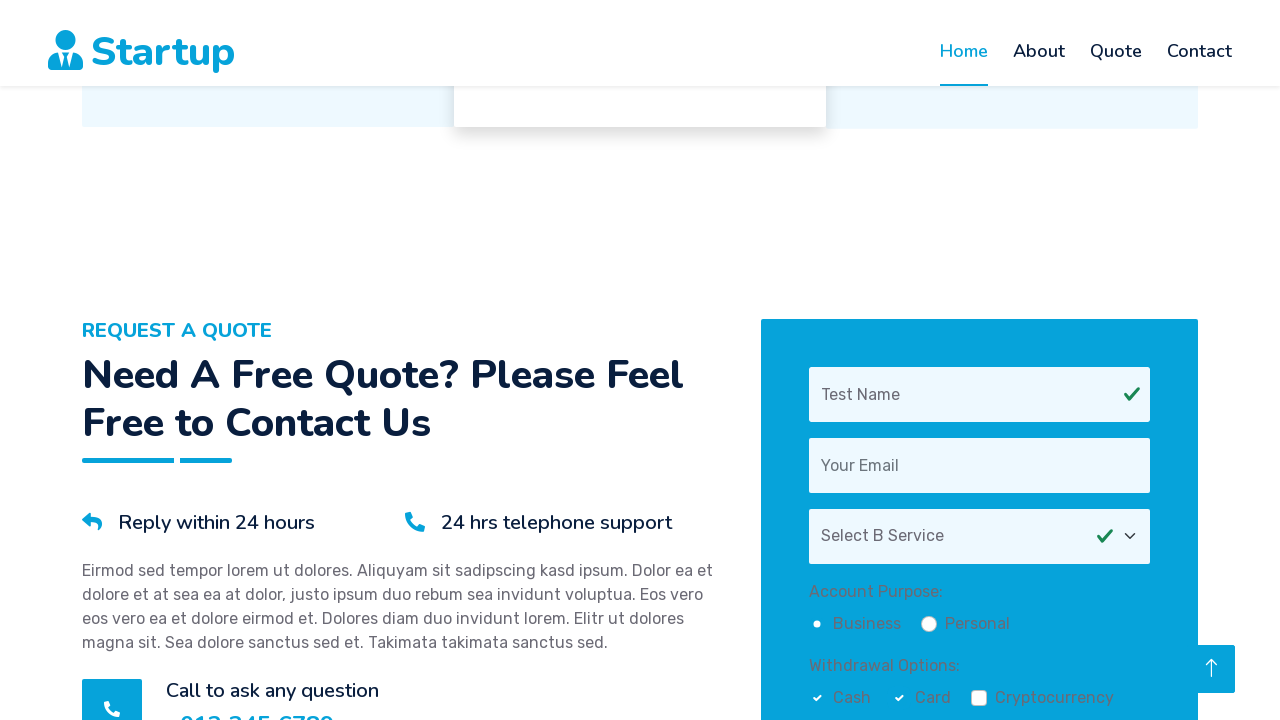

Checked withdrawCrypto checkbox at (979, 712) on #subscriptionForm #withdrawCrypto
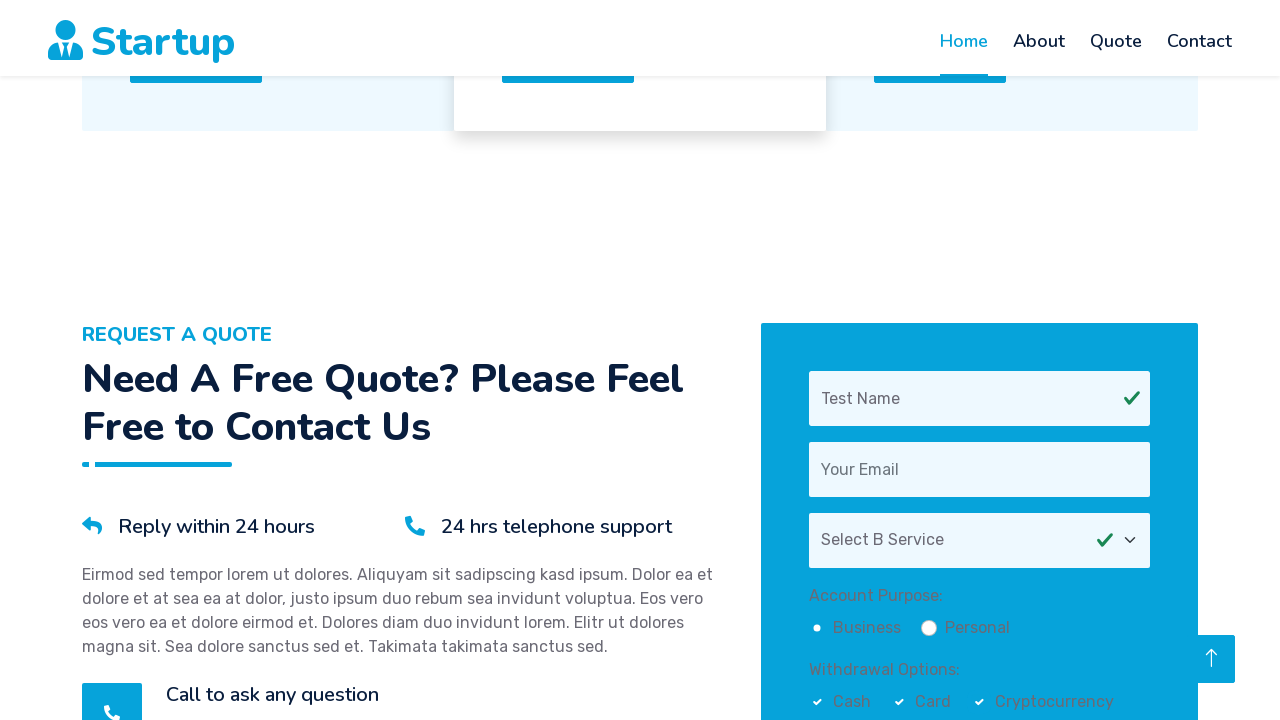

Clicked 'Request A Quote' button to submit form without email at (979, 519) on internal:role=button[name="Request A Quote"i]
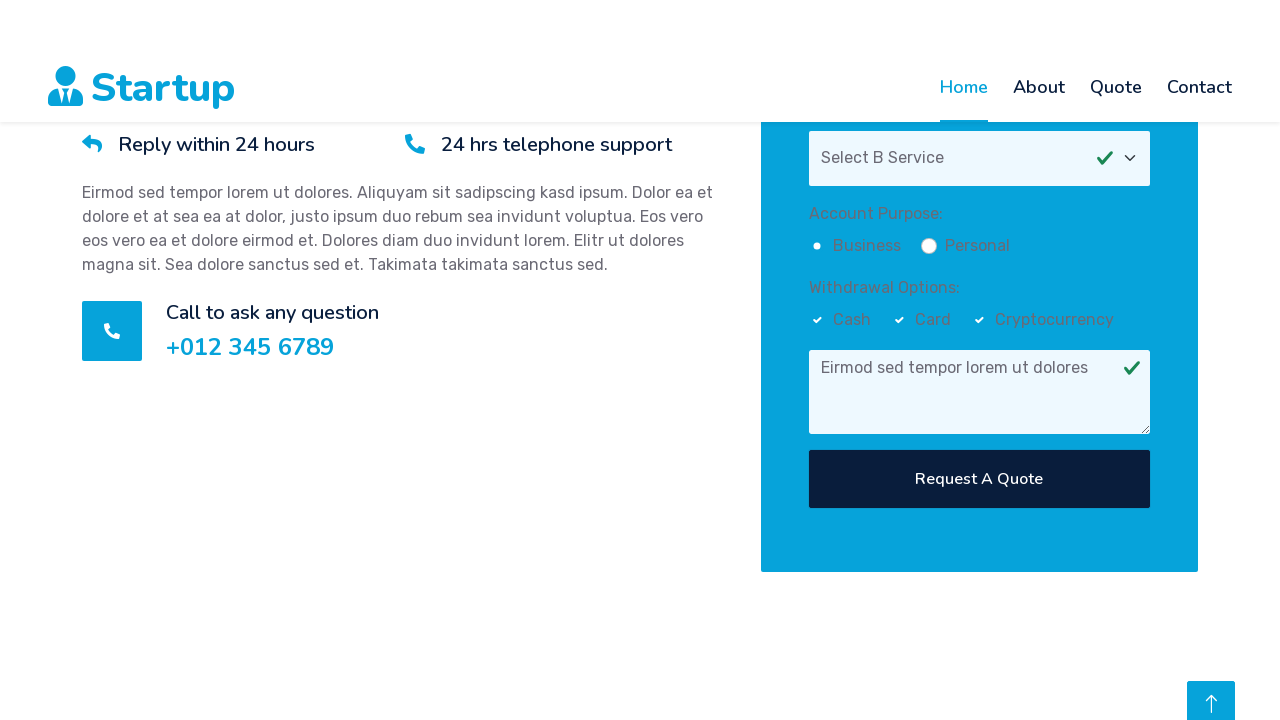

Email field validation error displayed (negative validation confirmed)
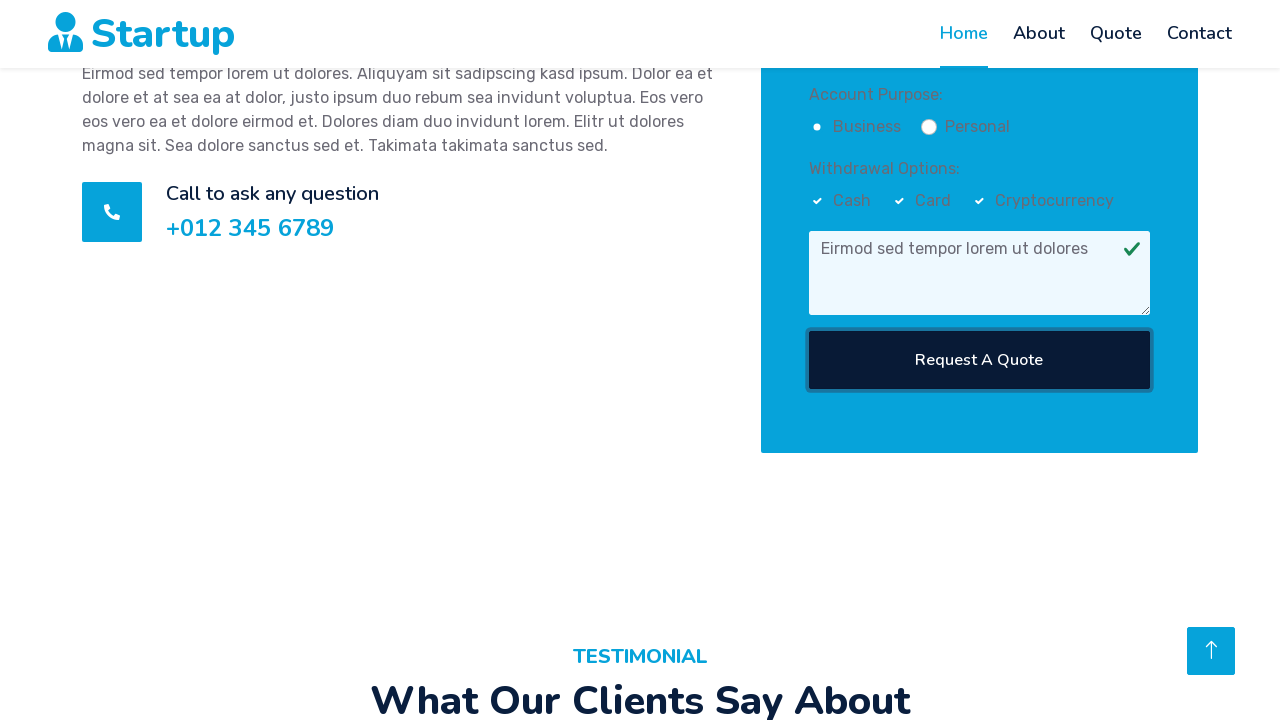

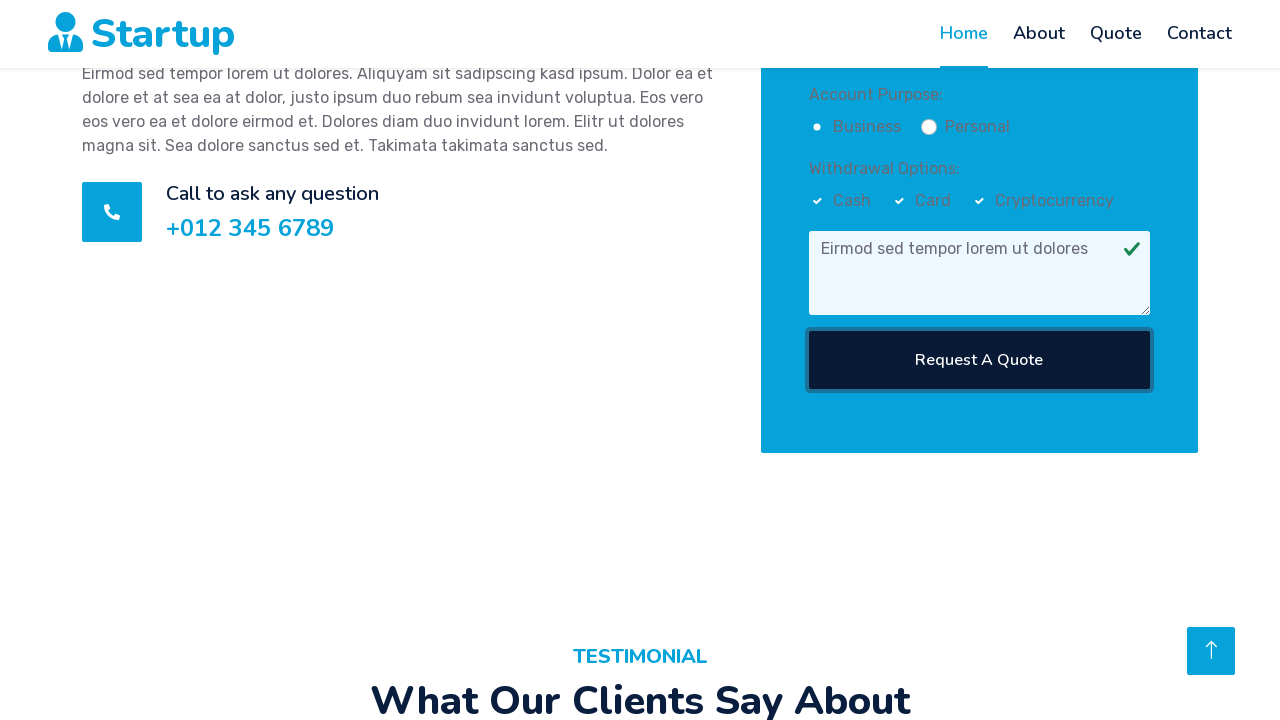